Navigates to a user agent detection demo page with specific browser permissions (geolocation, camera, microphone) set in the context.

Starting URL: https://material.playwrightvn.com/017-detect-user-agent.html

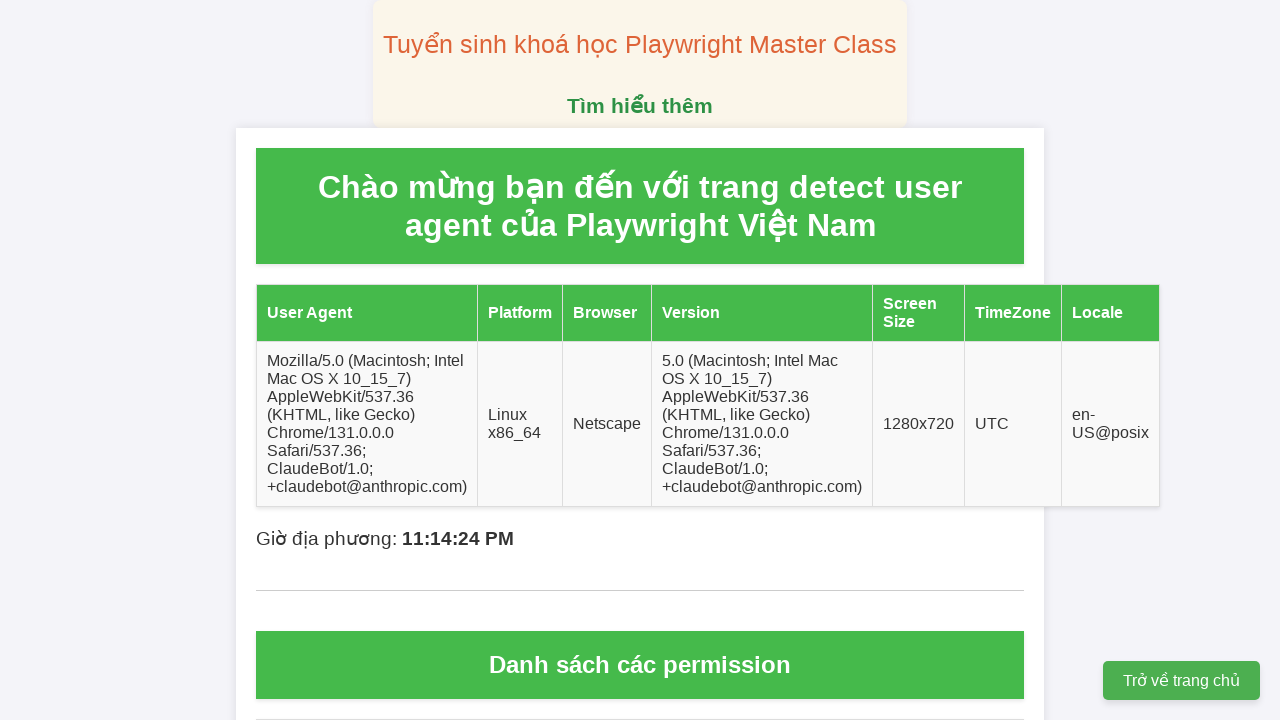

Page loaded to domcontentloaded state
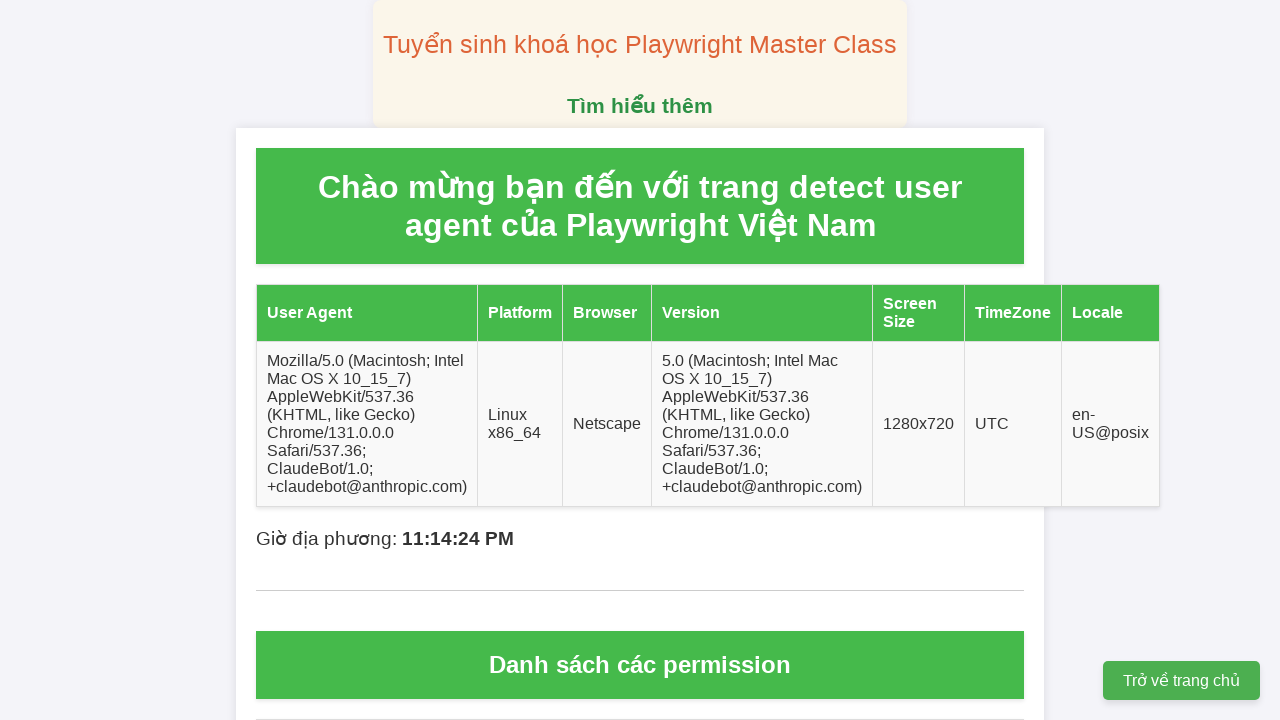

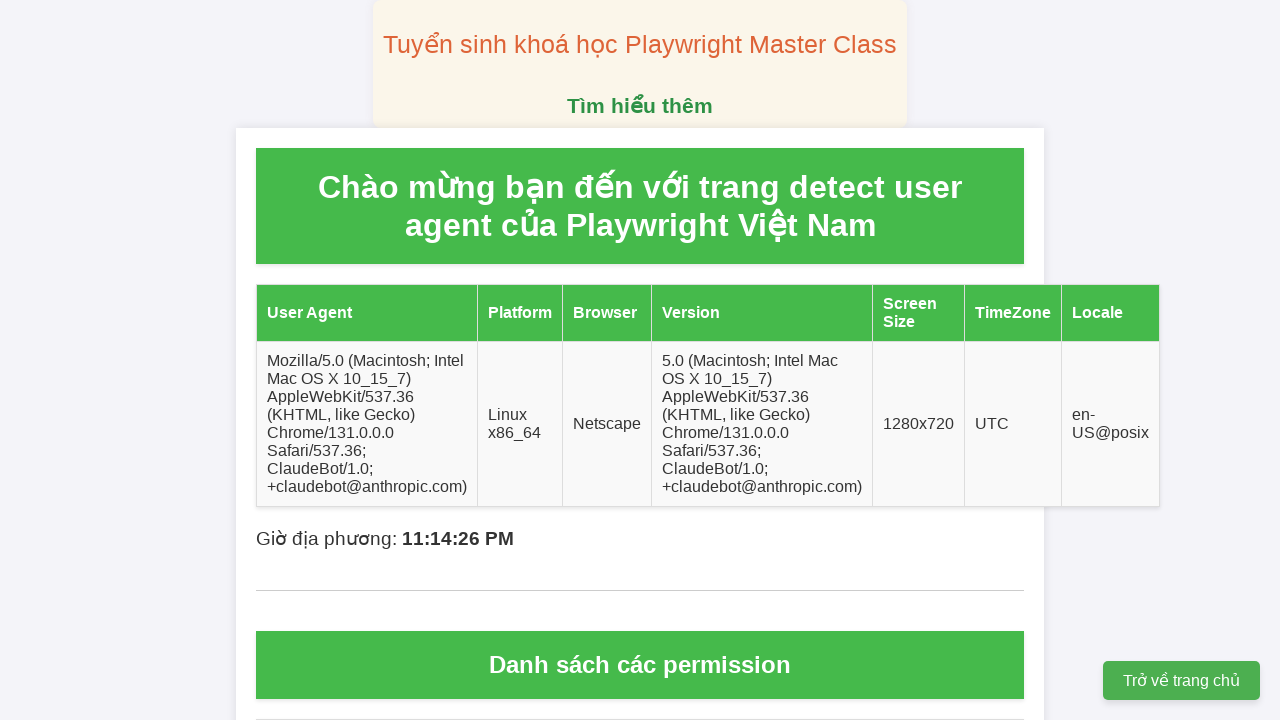